Tests the search functionality on Python.org by entering "pycon" in the search field and submitting the search, then verifying results are found.

Starting URL: http://www.python.org

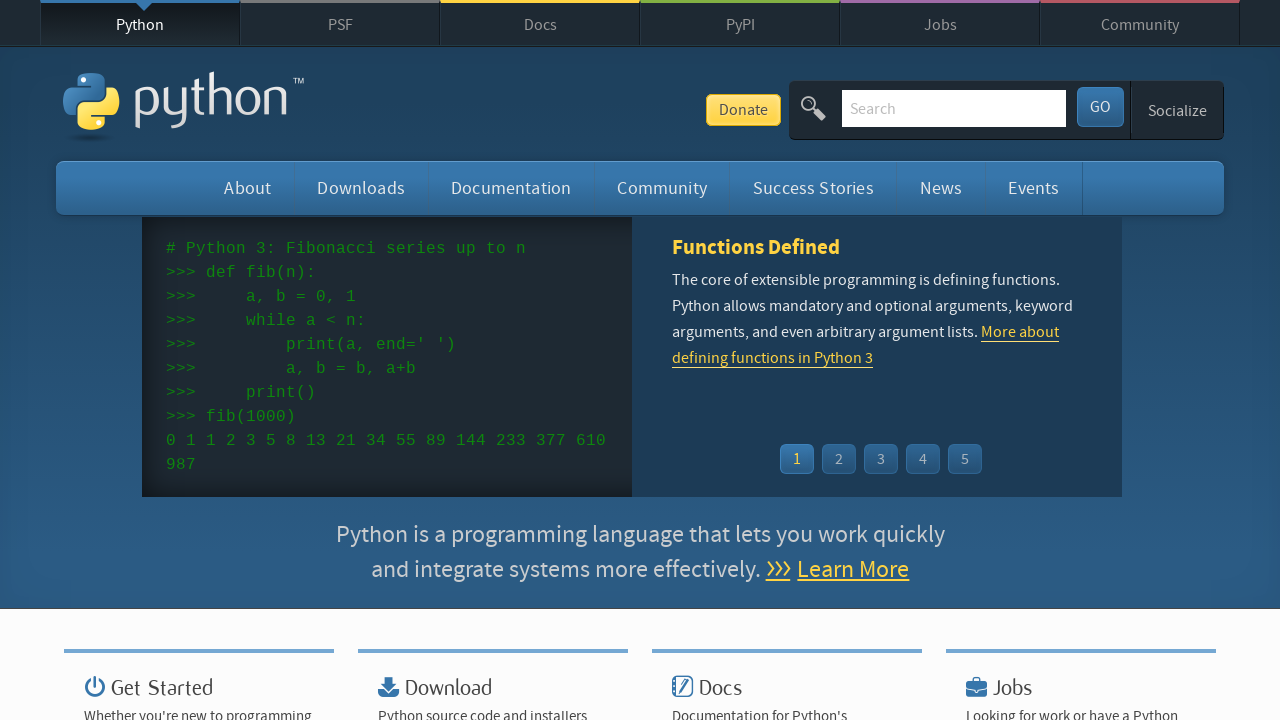

Verified 'Python' is in page title
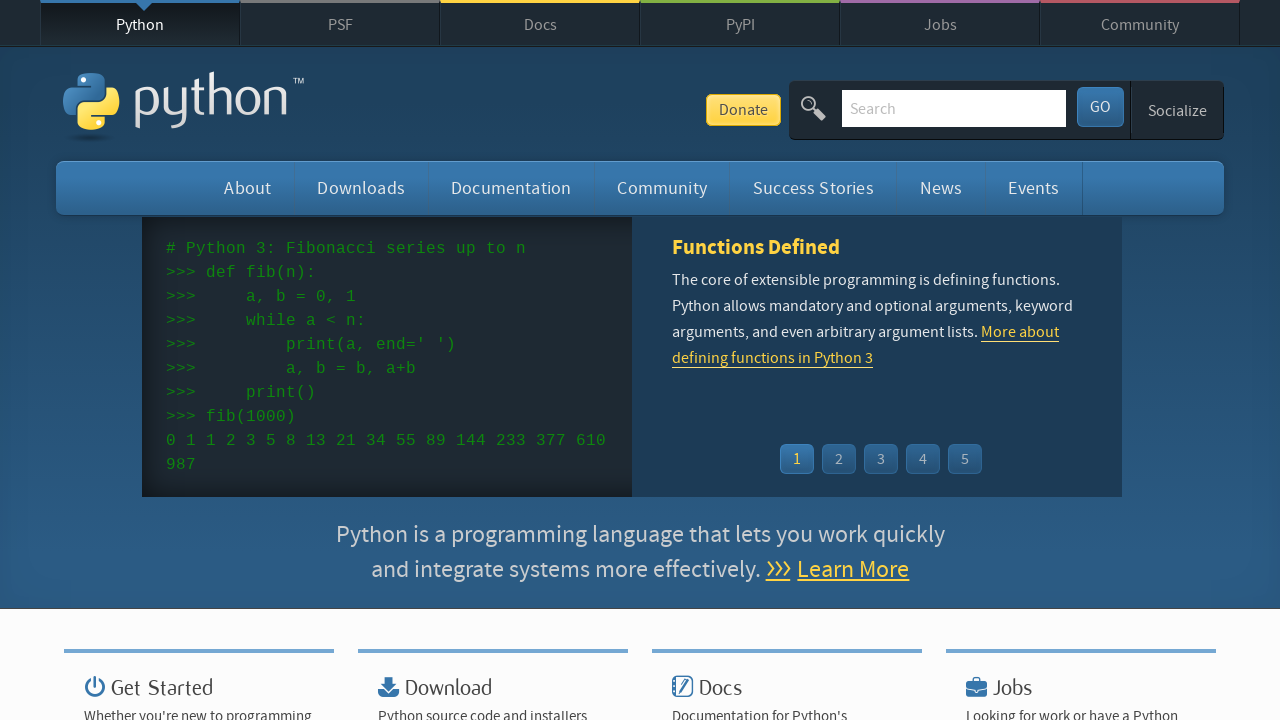

Filled search field with 'pycon' on input[name='q']
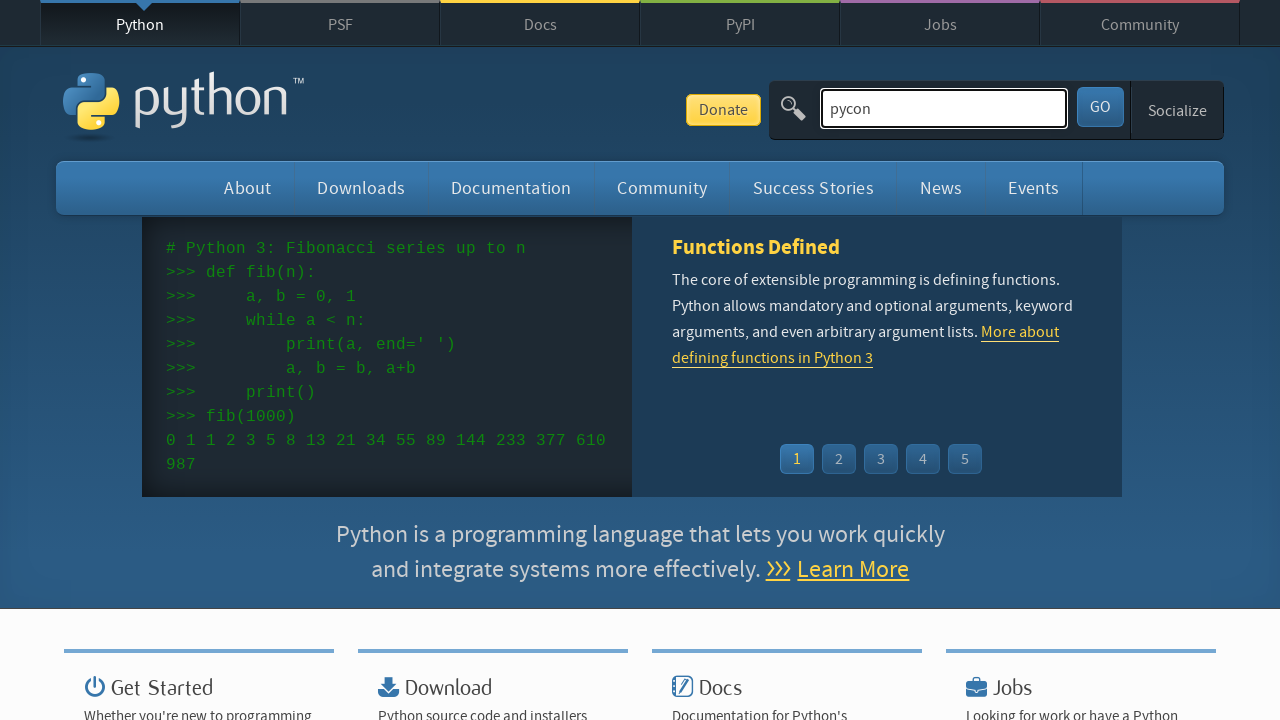

Pressed Enter to submit search on input[name='q']
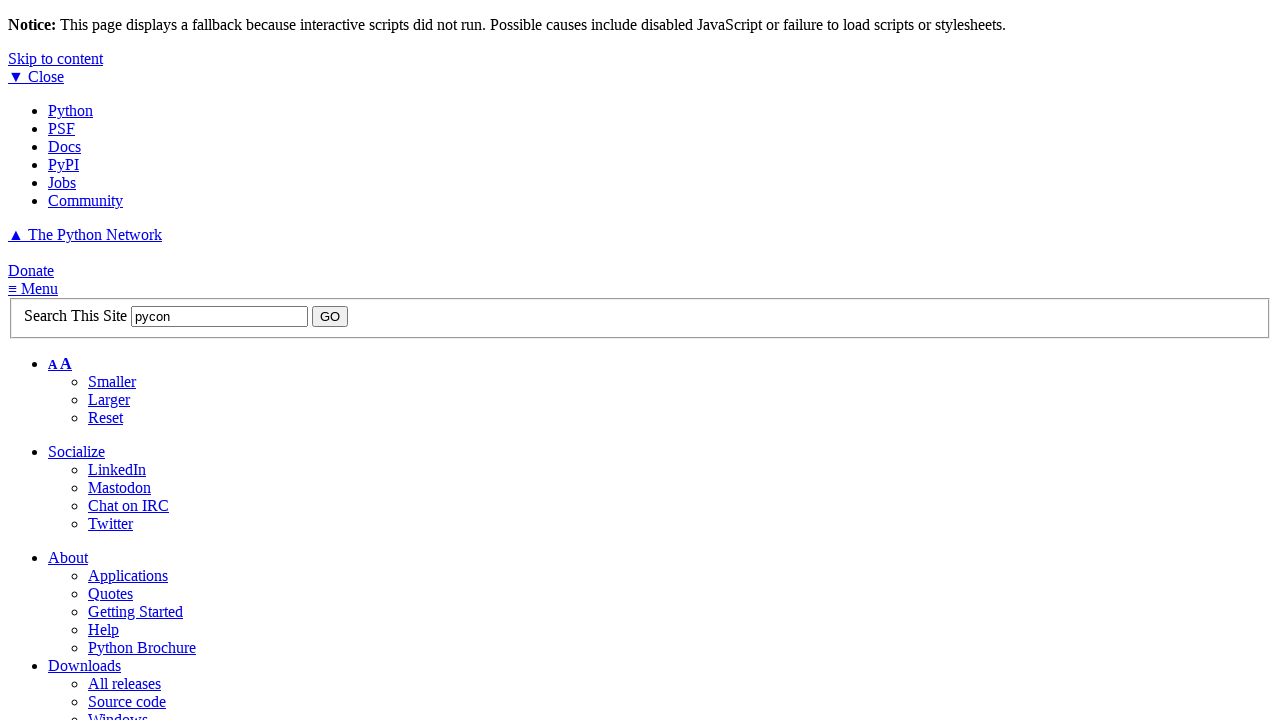

Waited for network to be idle after search
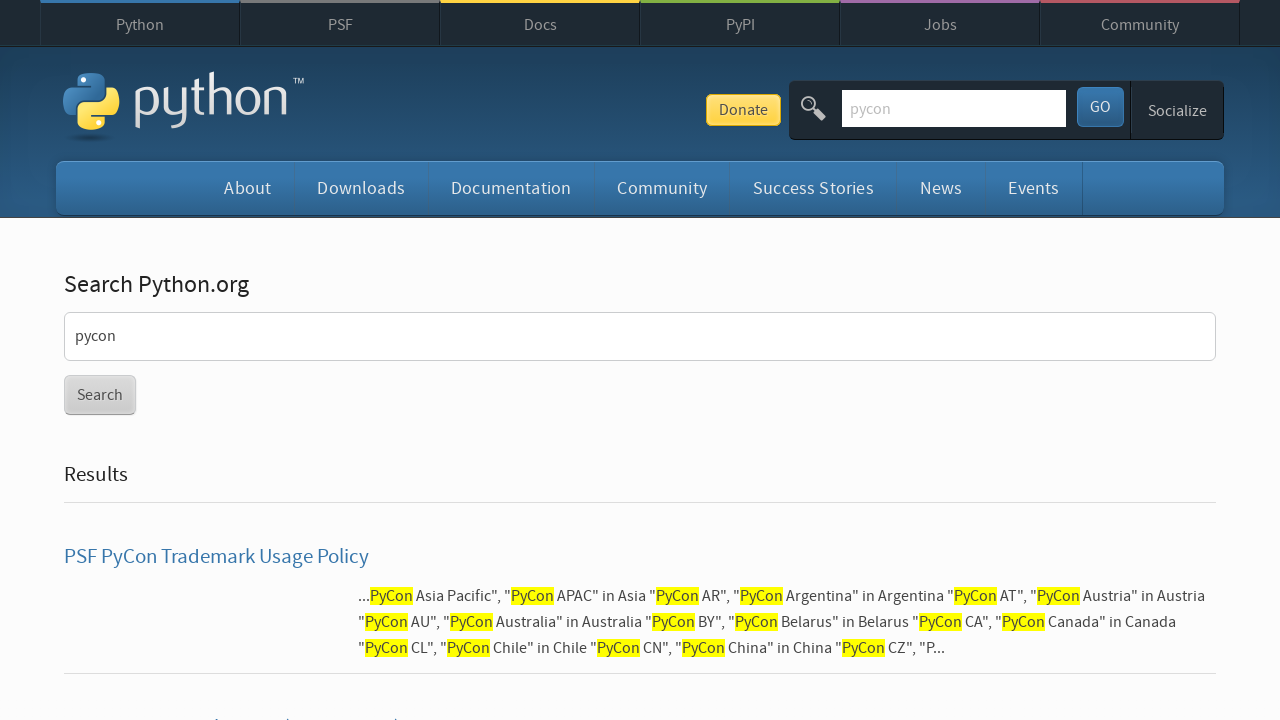

Verified search results were found (no 'No results found' message)
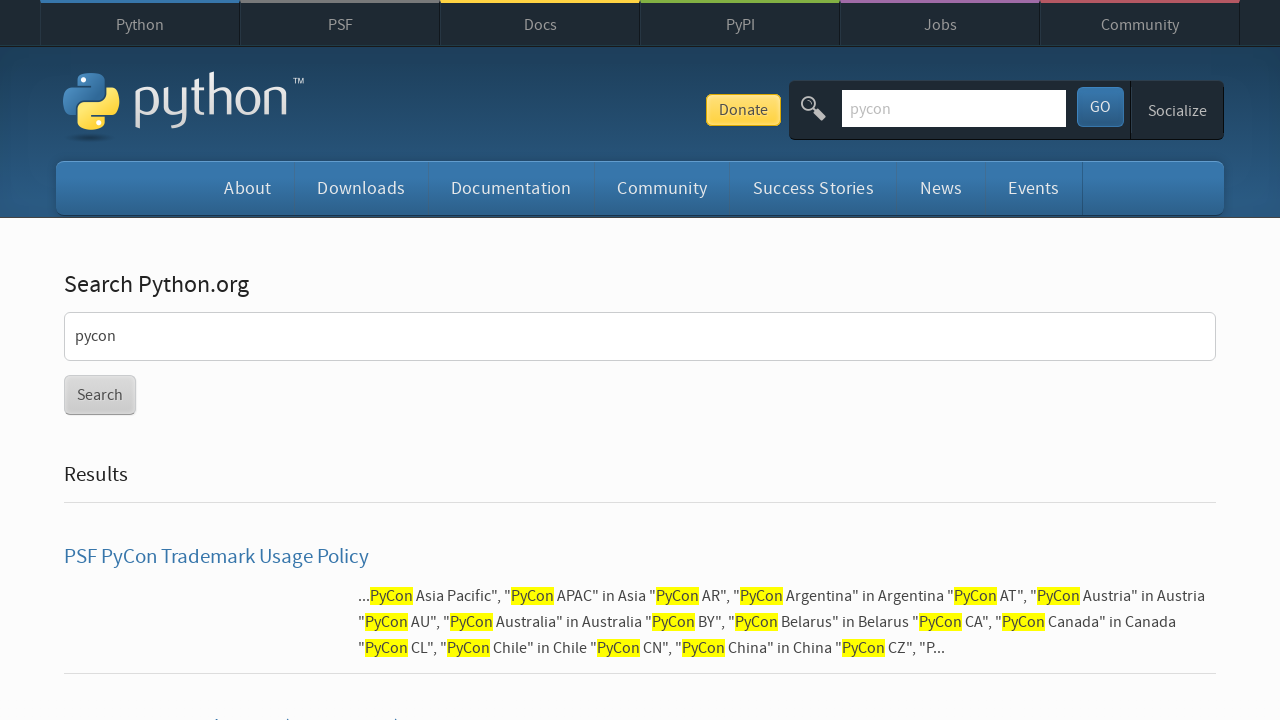

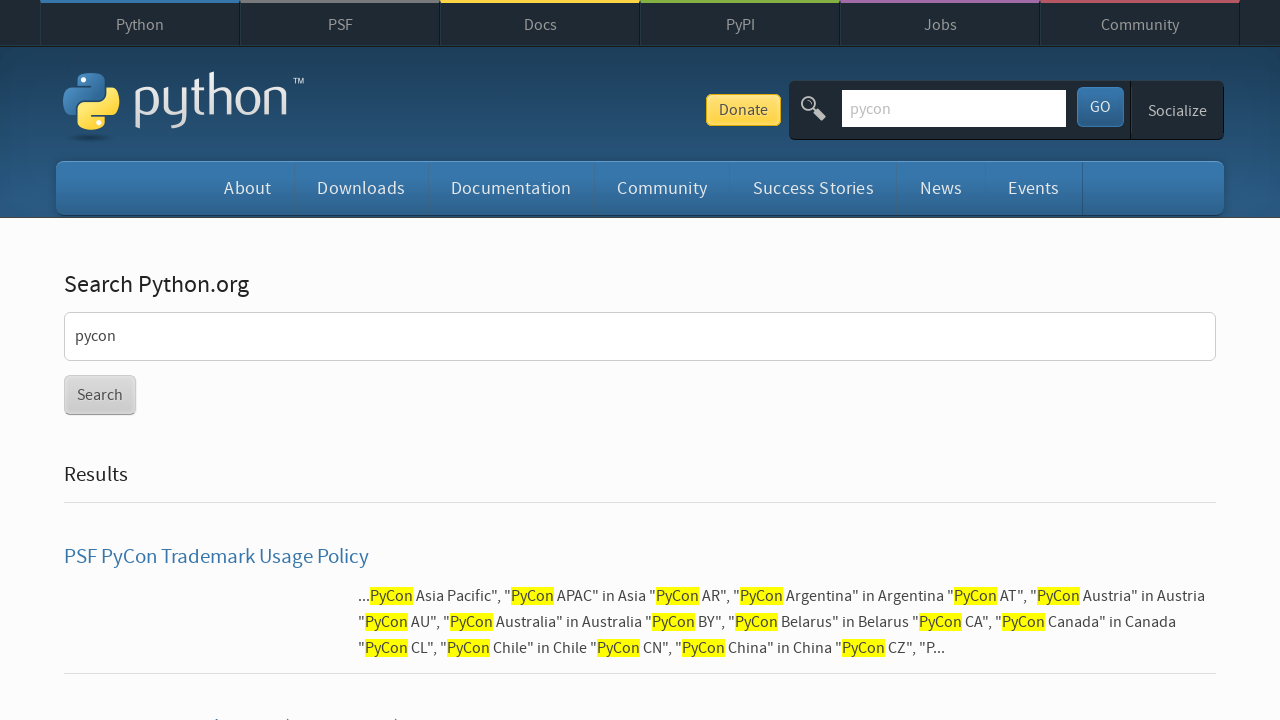